Navigates to a simple form page hosted on GitHub Pages and clicks the submit button to test basic form submission functionality.

Starting URL: http://suninjuly.github.io/simple_form_find_task.html

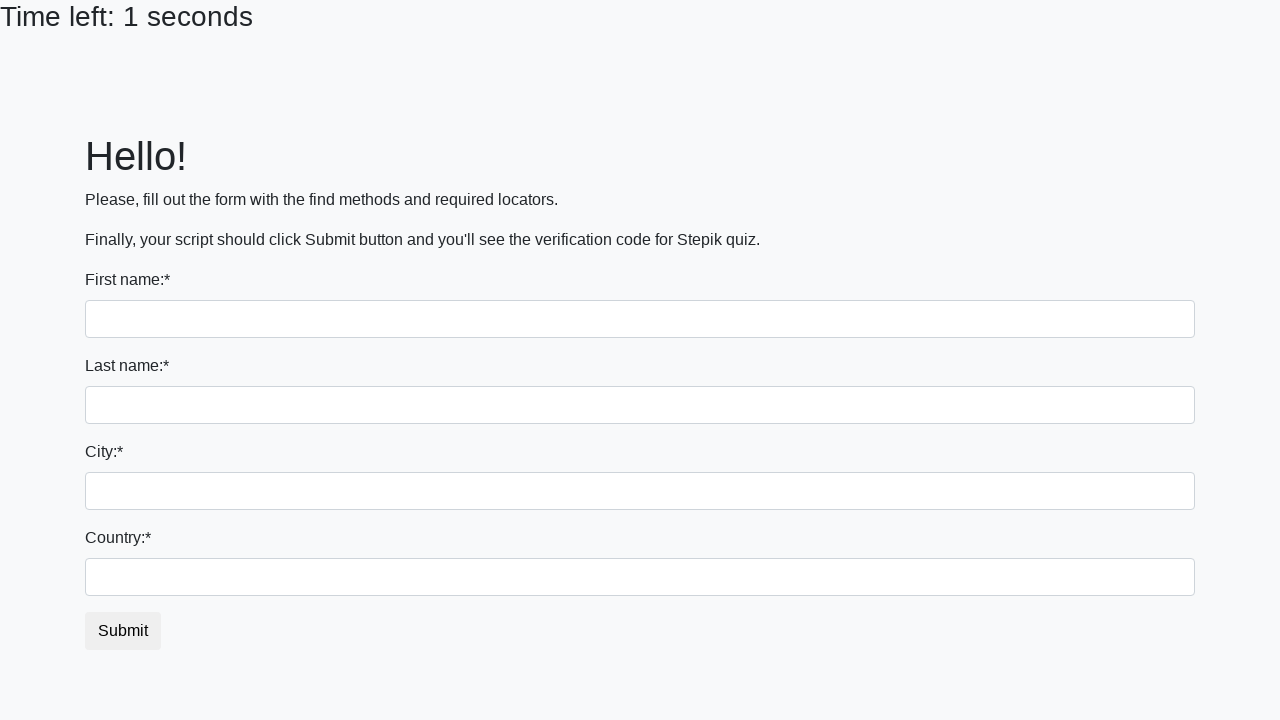

Navigated to simple form page on GitHub Pages
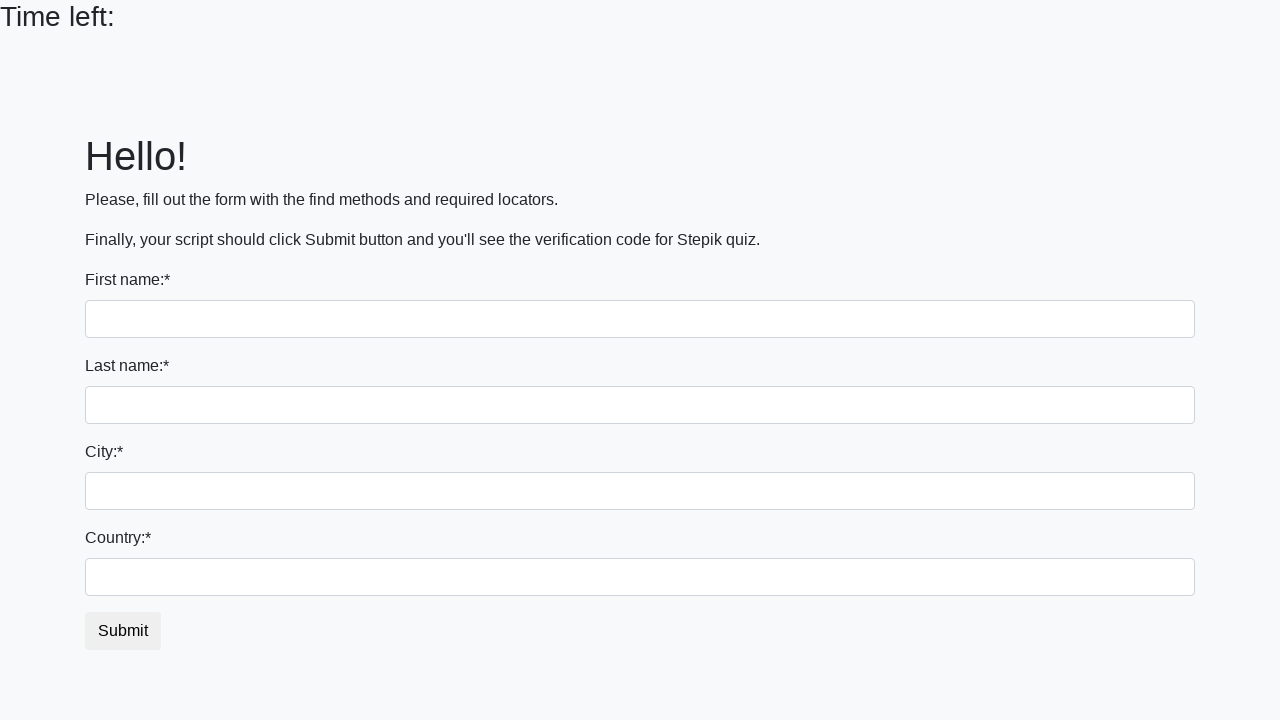

Clicked the submit button at (123, 631) on #submit_button
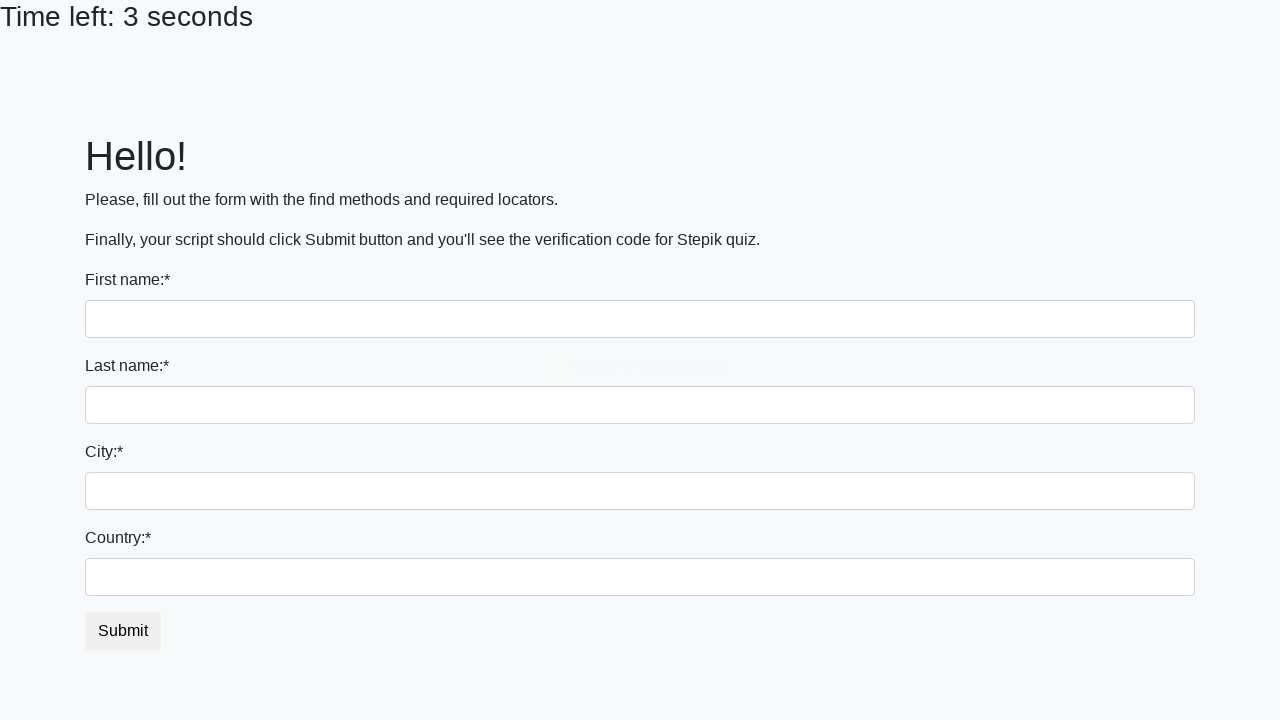

Waited 2 seconds to observe form submission result
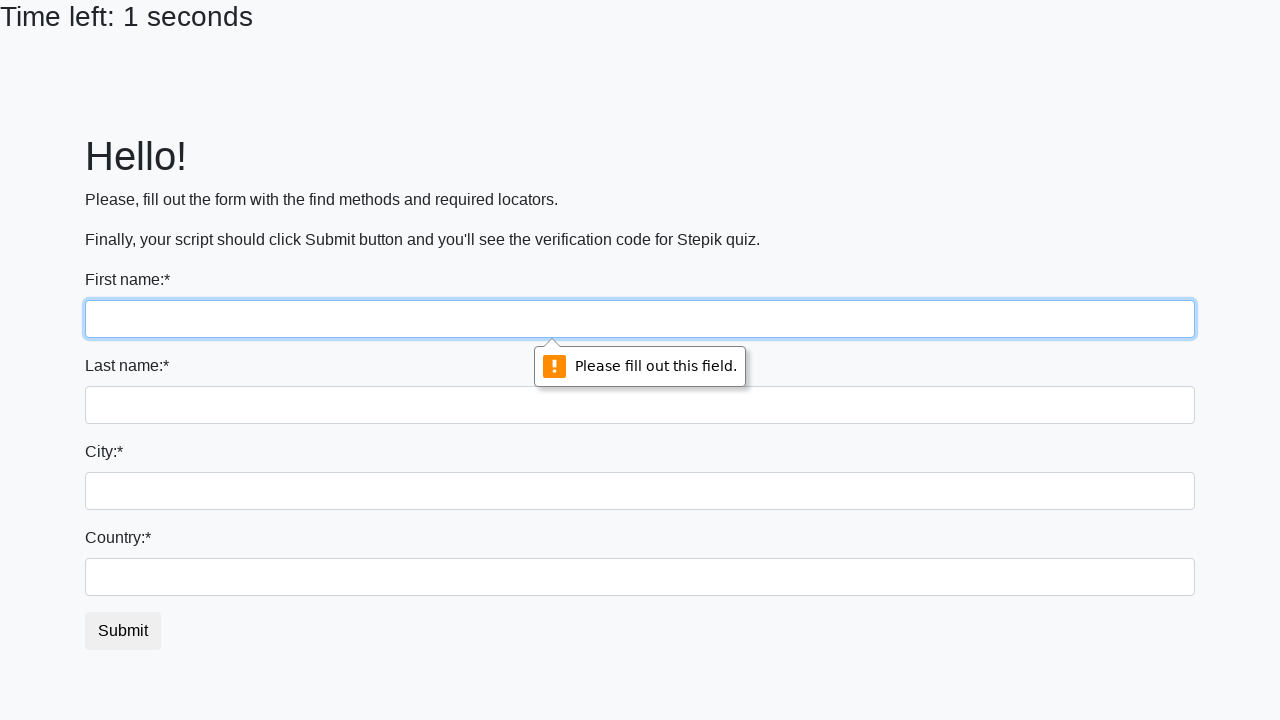

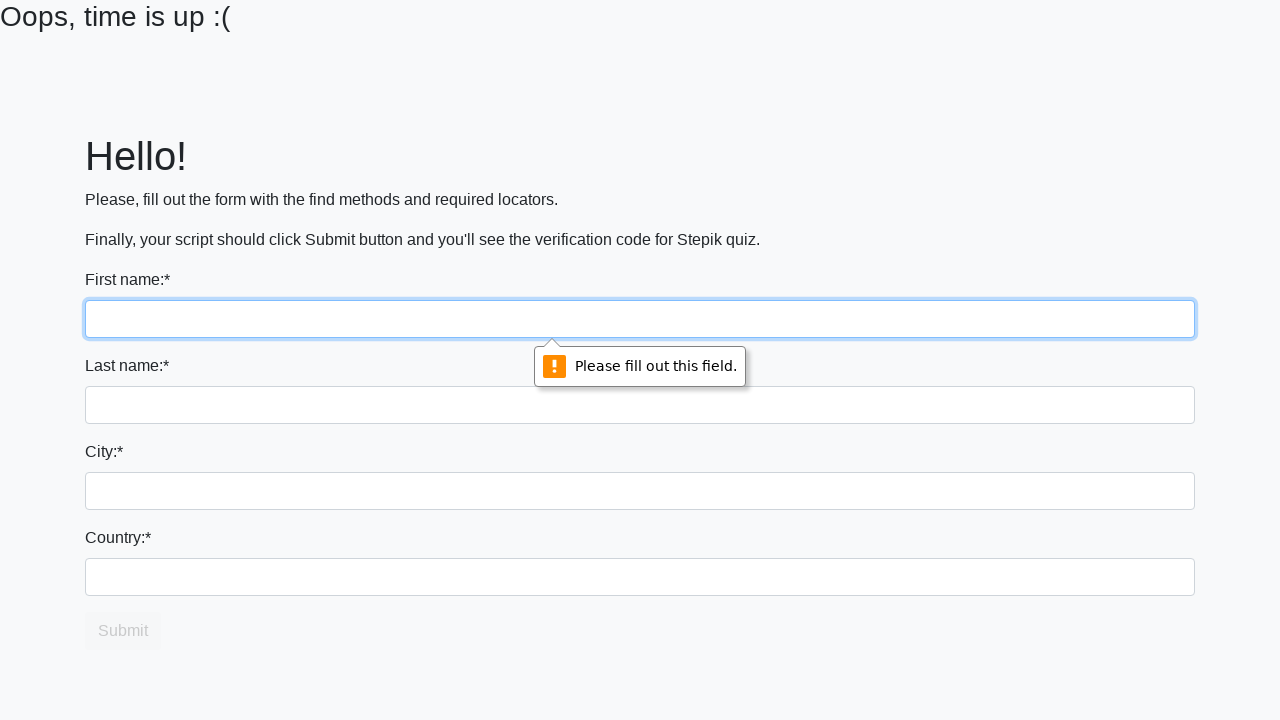